Tests select dropdown functionality by selecting an option by visible text and verifying the selection and available options

Starting URL: https://htmlbook.ru/html/select

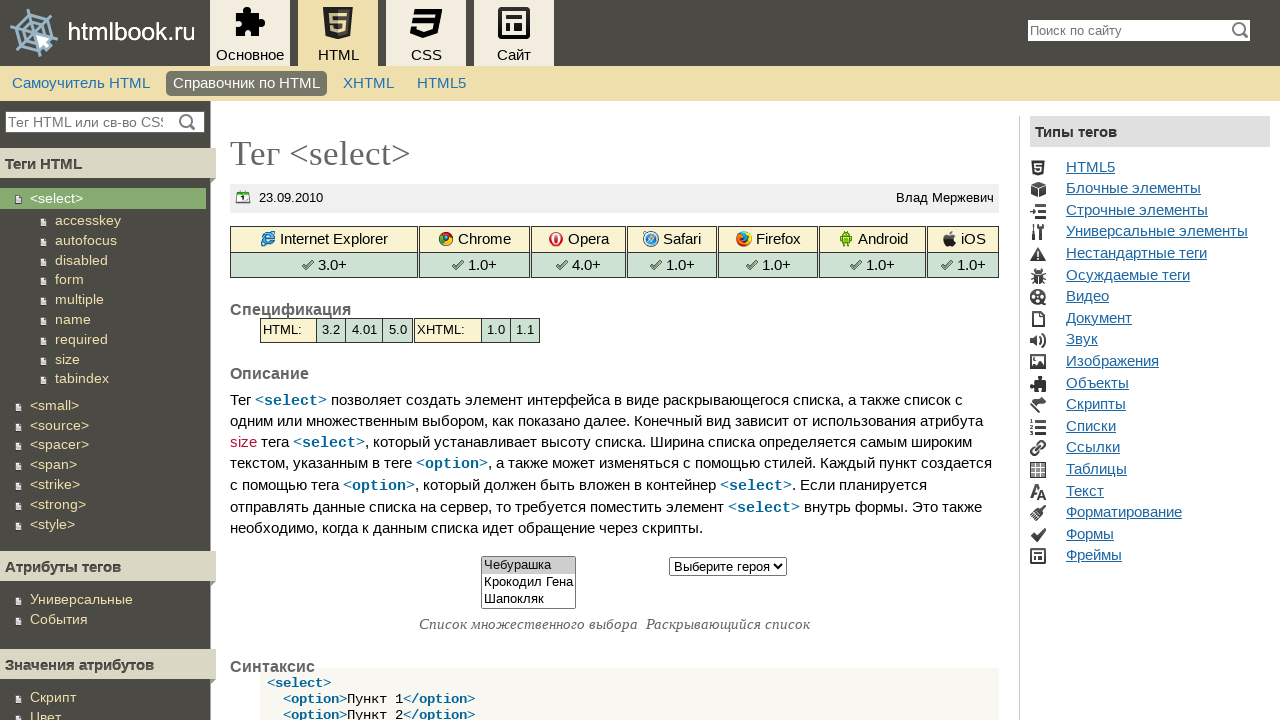

Waited for select dropdown with name 'select2' to be available
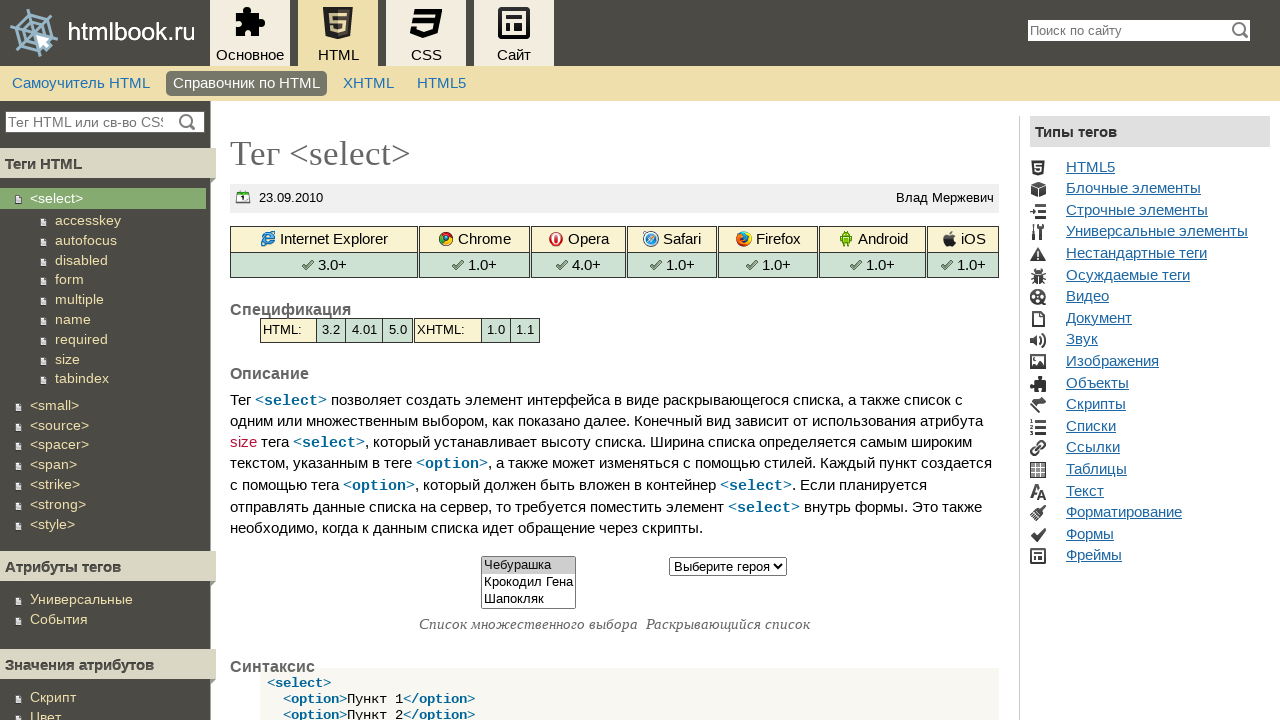

Selected option 'Шапокляк' from the dropdown by visible text on [name='select2']
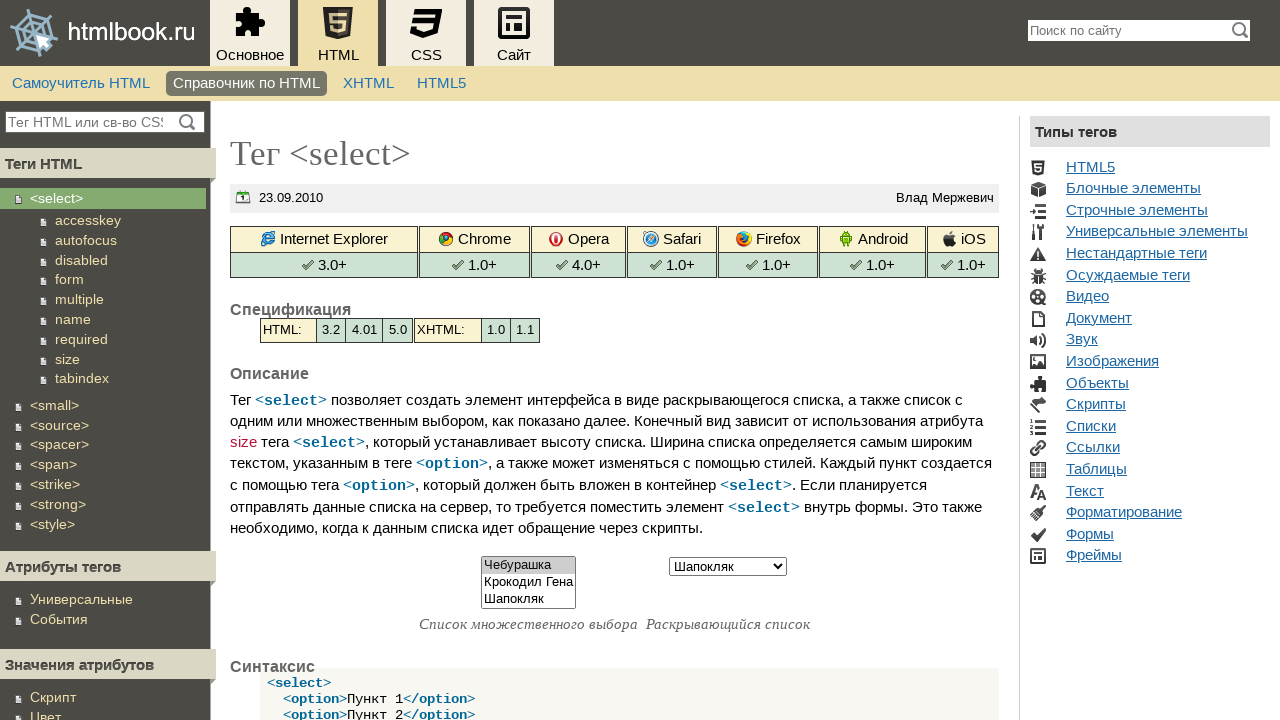

Verified that selected value is 'Шапокляк'
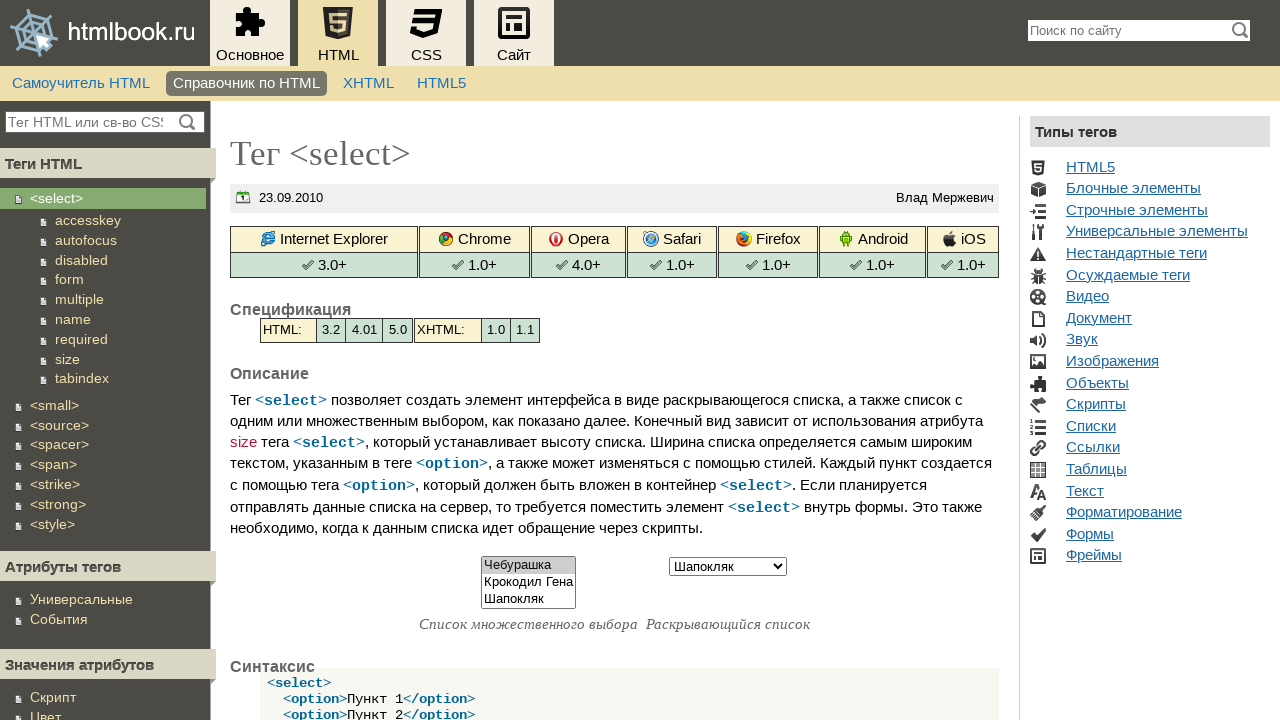

Verified first option is 'Выберите героя'
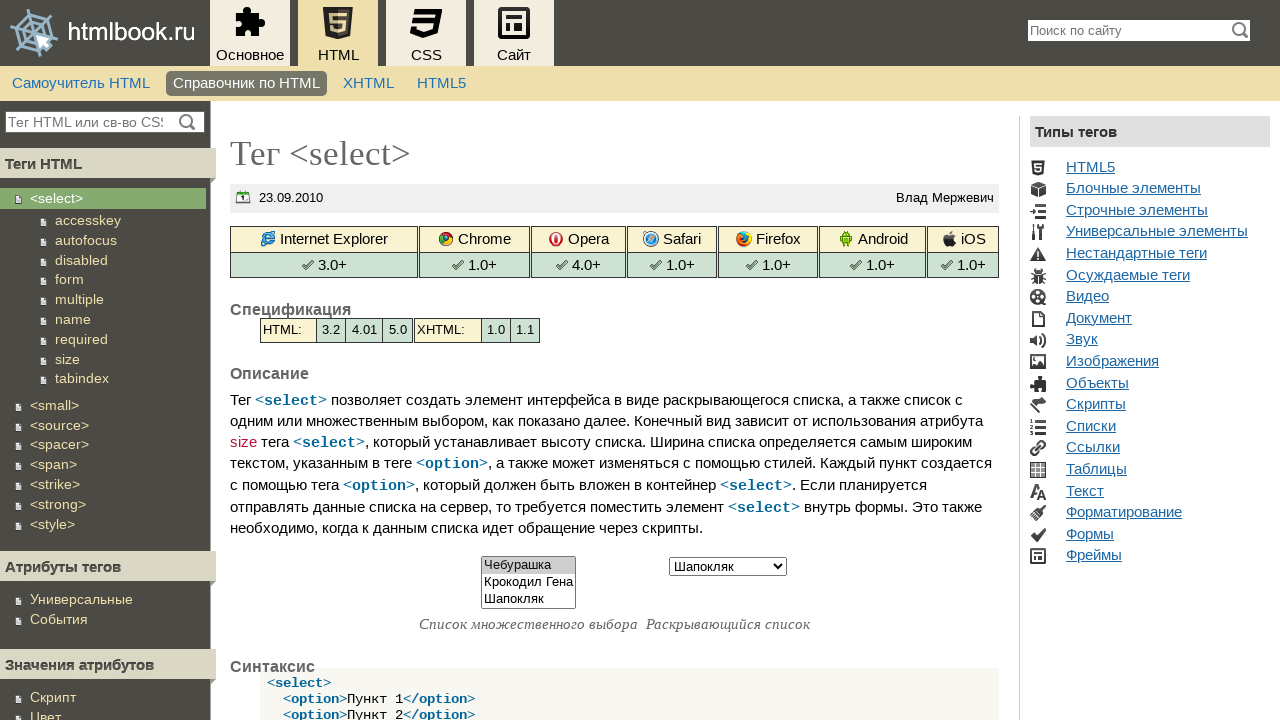

Verified second option is 'Чебурашка'
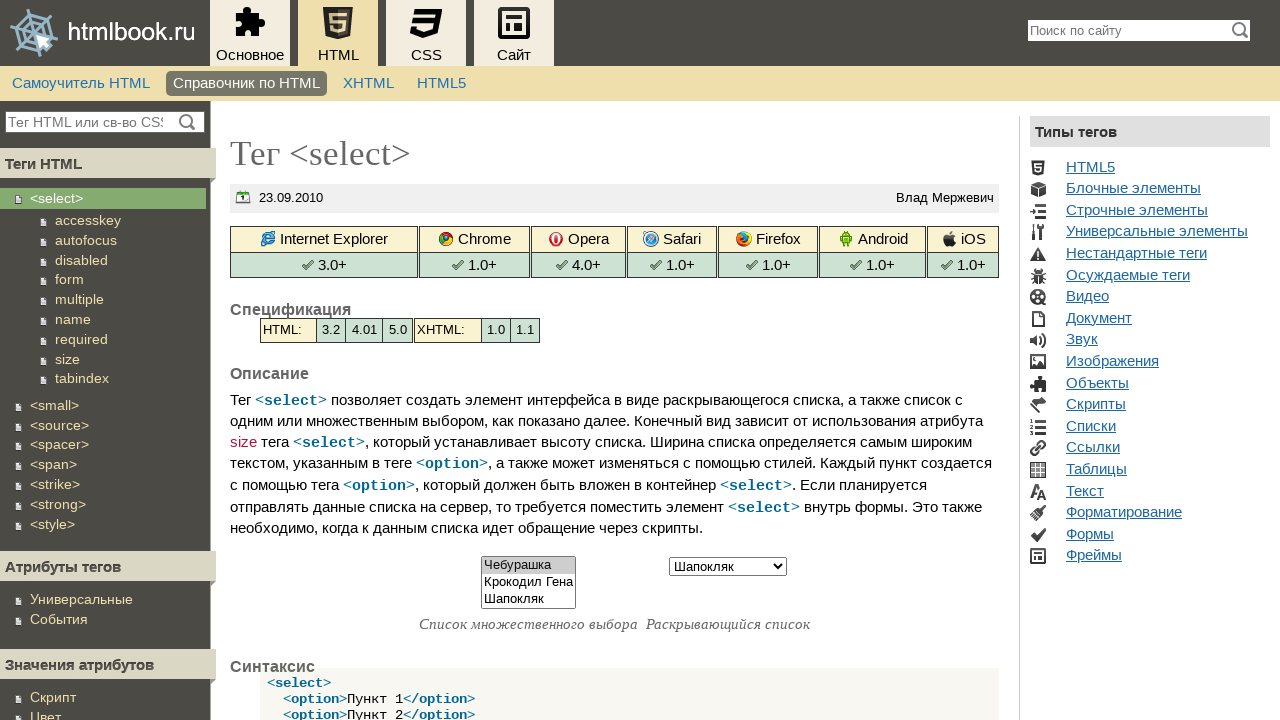

Verified third option is 'Крокодил Гена'
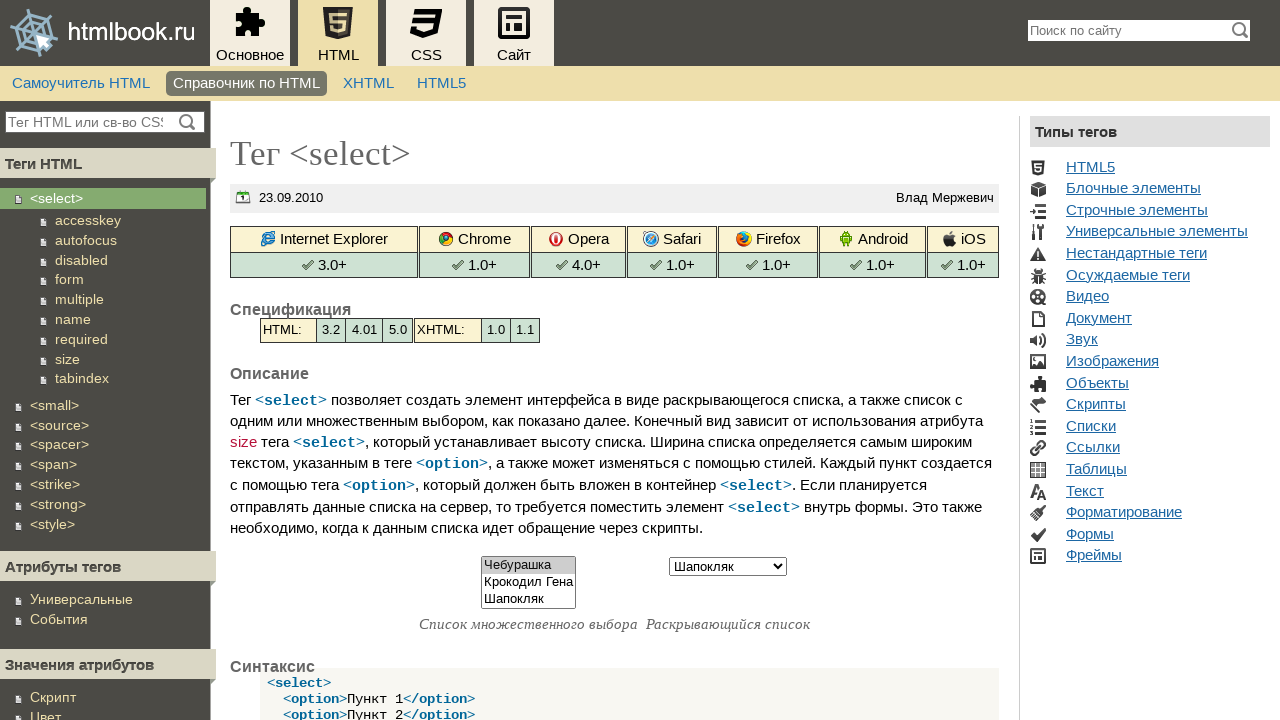

Verified fifth option is 'Крыса Лариса'
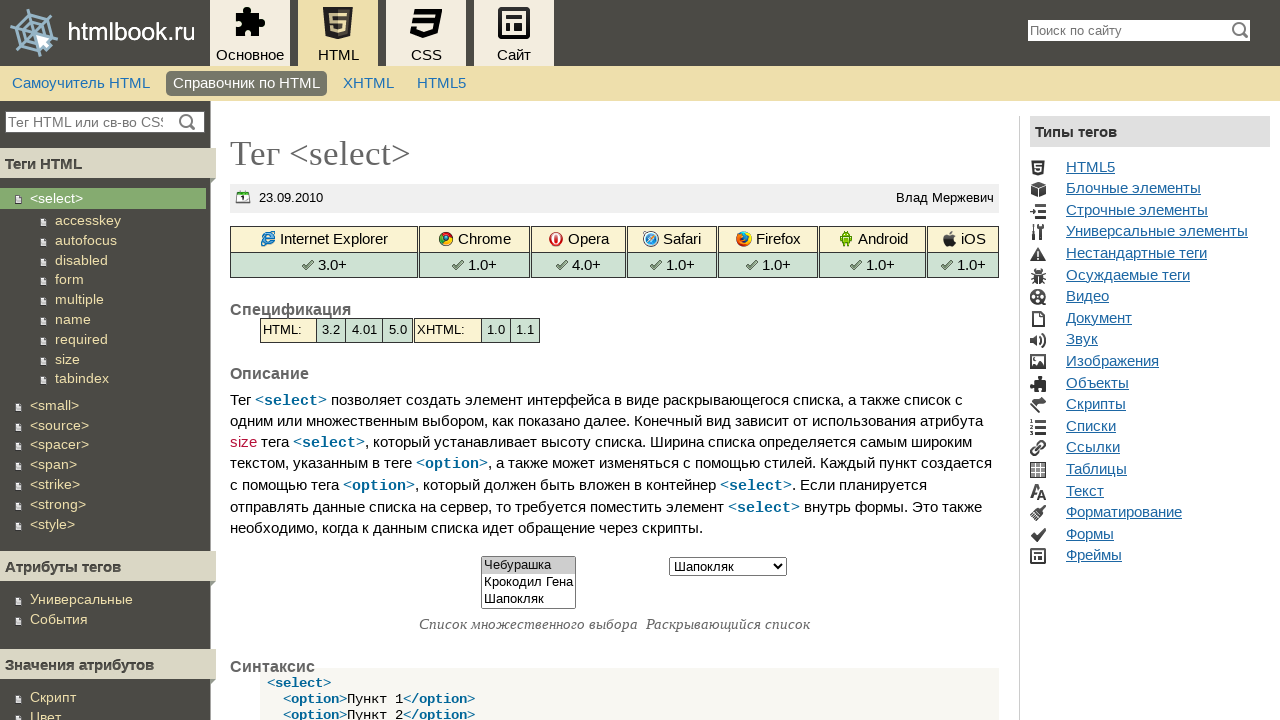

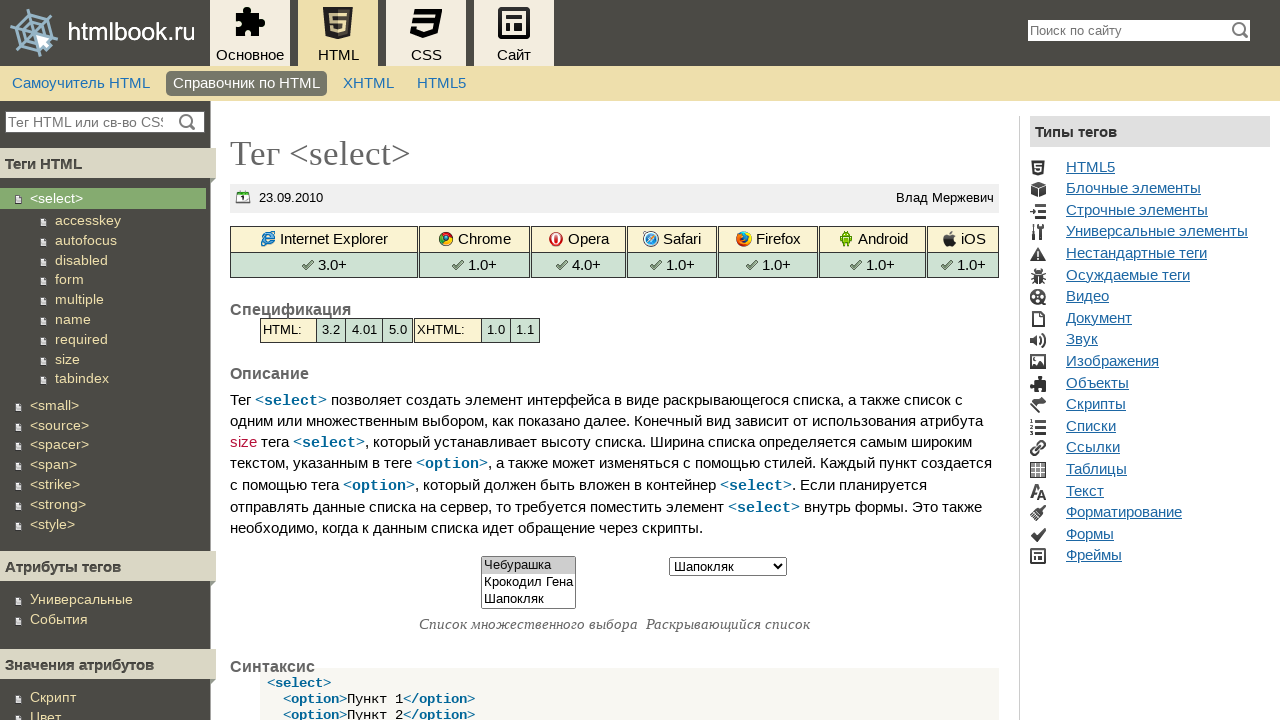